Tests filtering functionality on Genocat tools website by opening the filter panel, selecting User Preferences, checking the Web Application filter option, and confirming the selection.

Starting URL: http://genocat.tools/

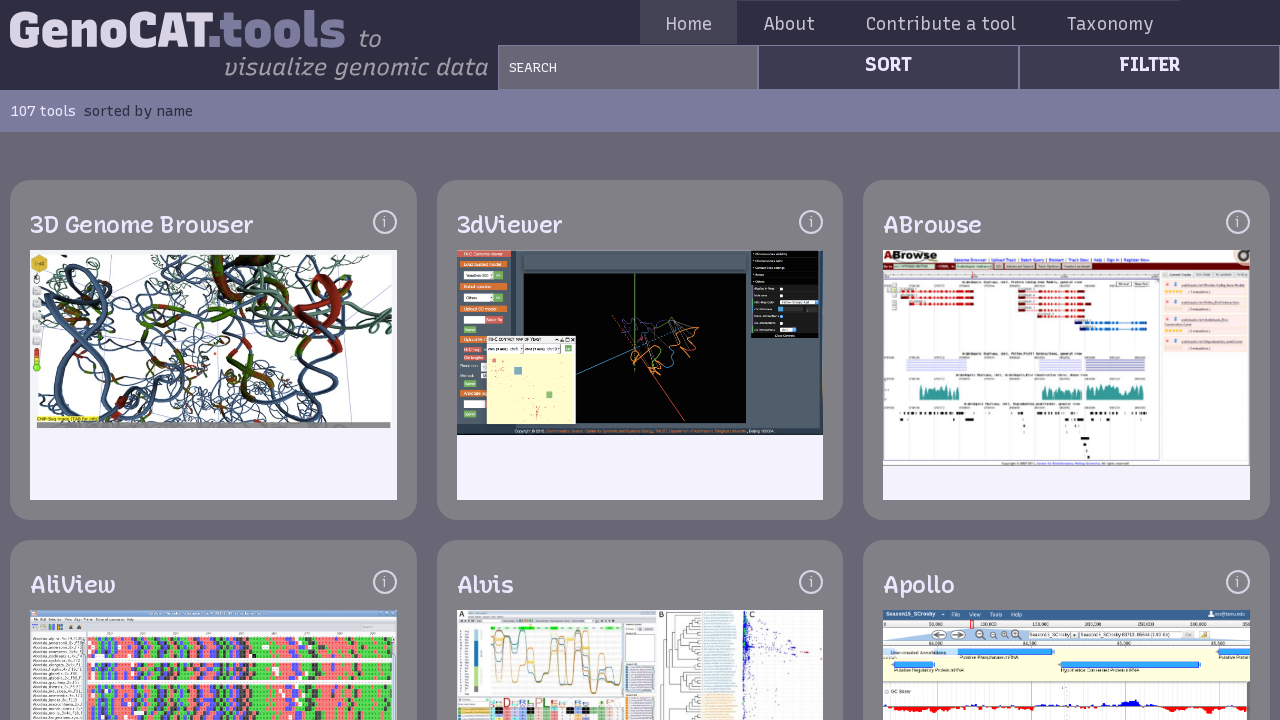

Waited for filter panel link to be available
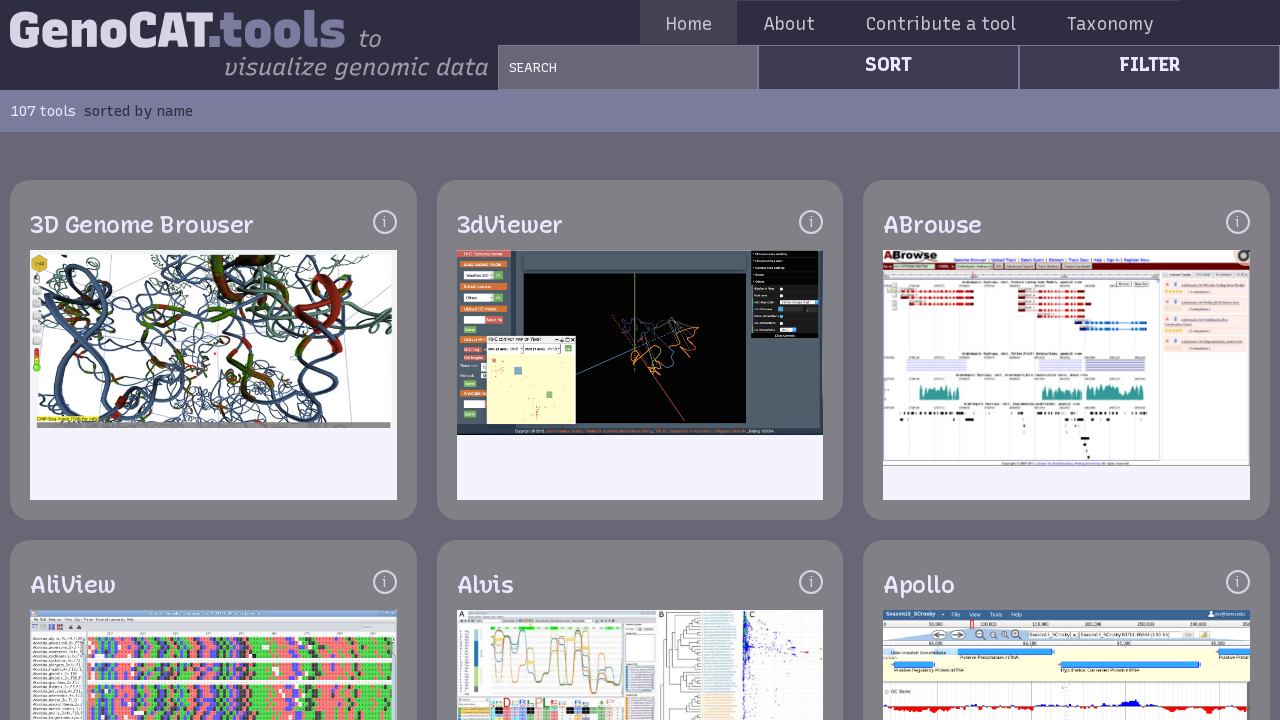

Clicked filter panel link to open filter options at (1150, 64) on aside.aside-3 a[href="/#filter"]
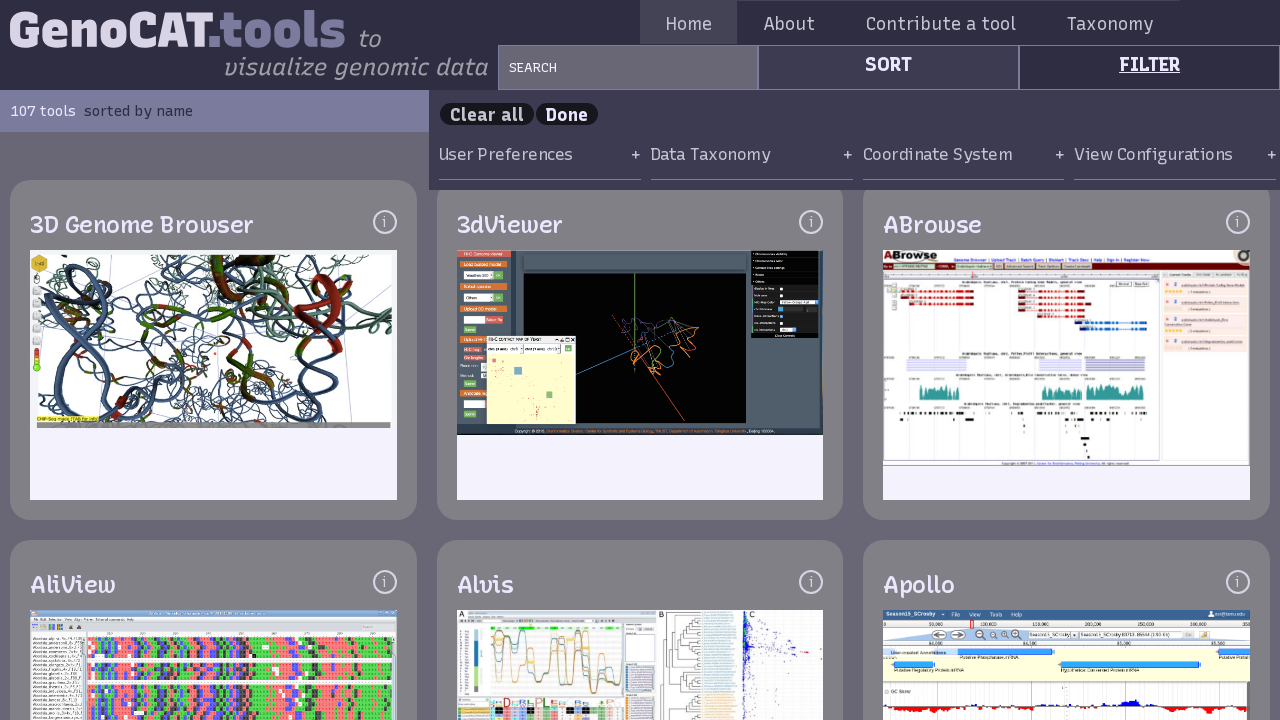

Waited for User Preferences option to load
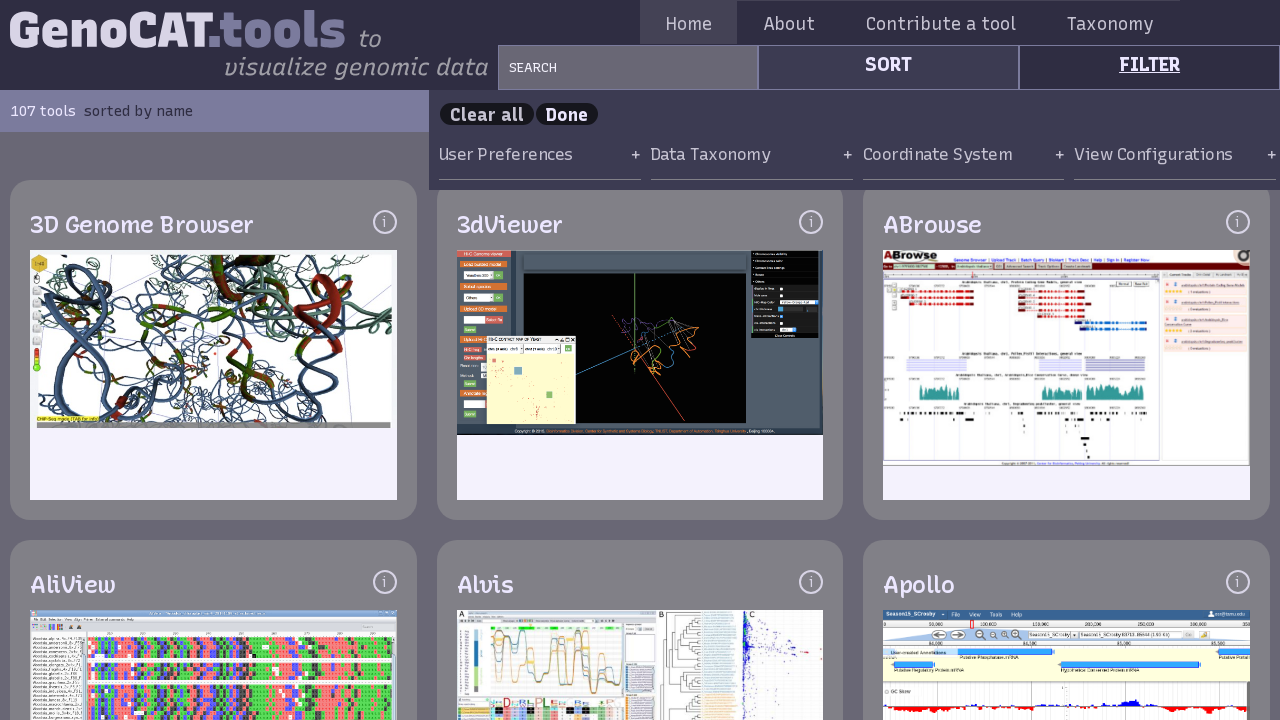

Clicked User Preferences option at (540, 155) on text="User Preferences"
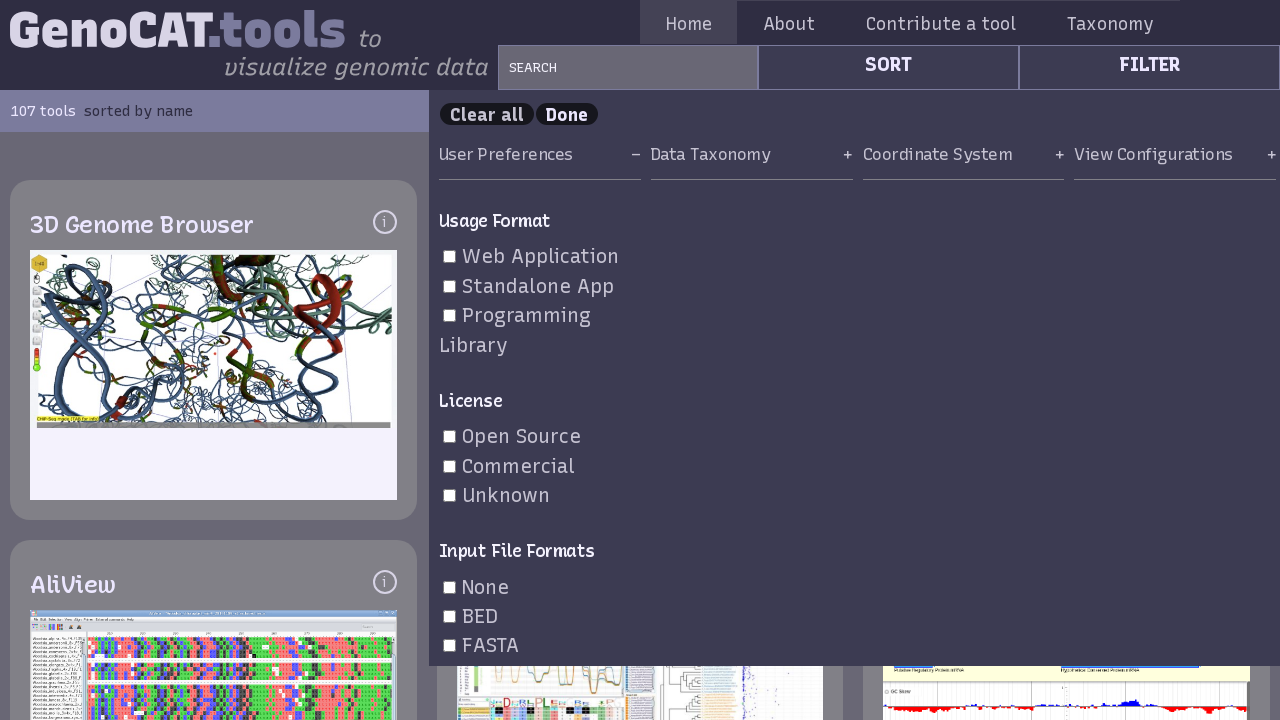

Waited for Web Application filter checkbox to appear
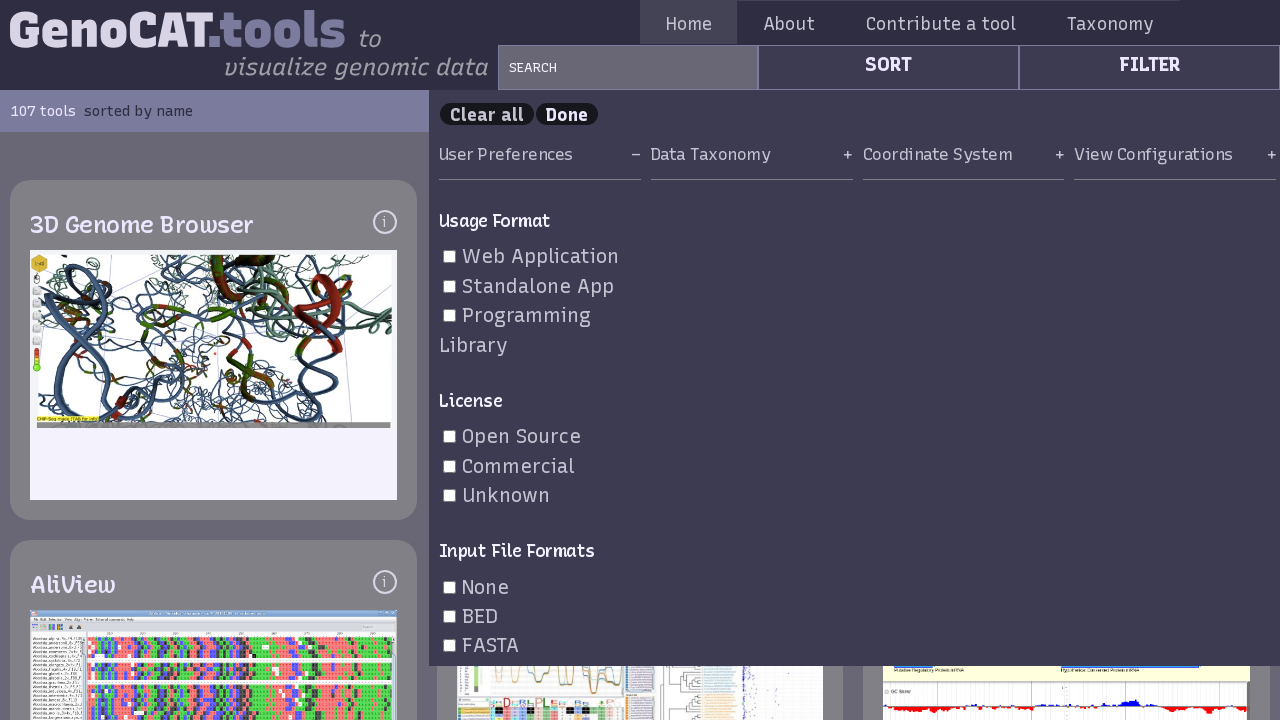

Checked Web Application filter option at (540, 257) on text="Web Application"
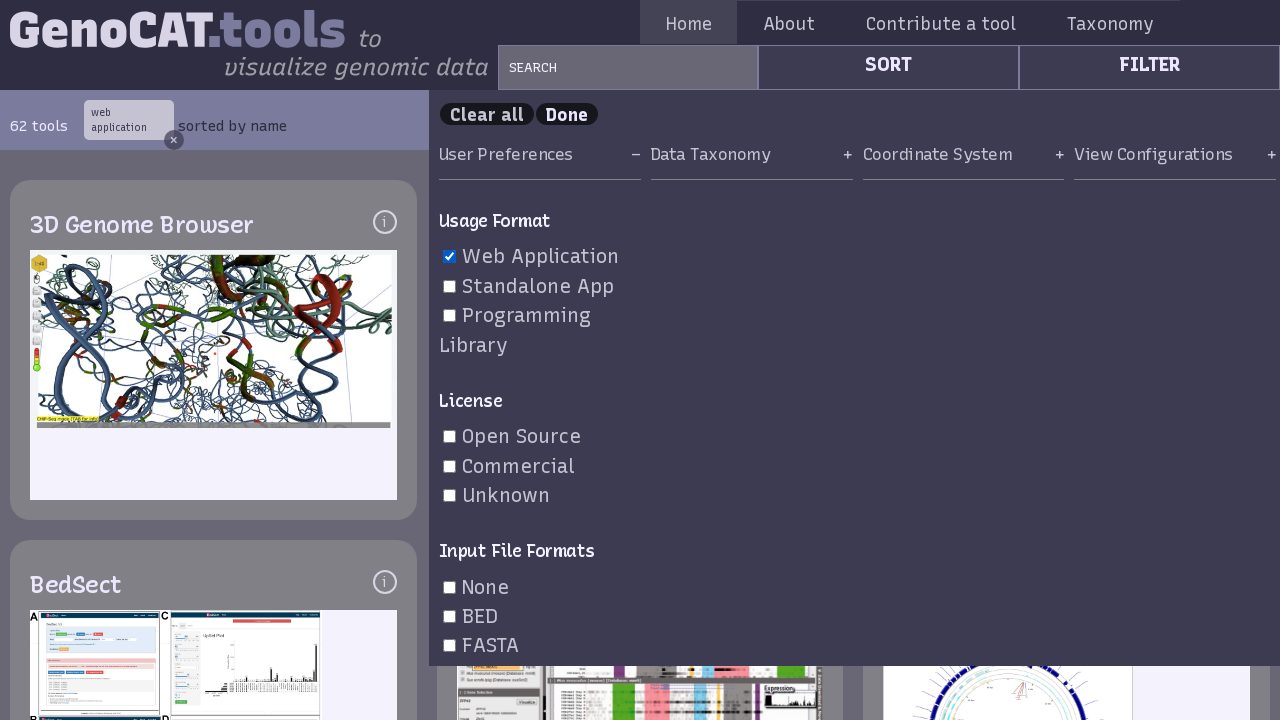

Waited for Done button to become visible
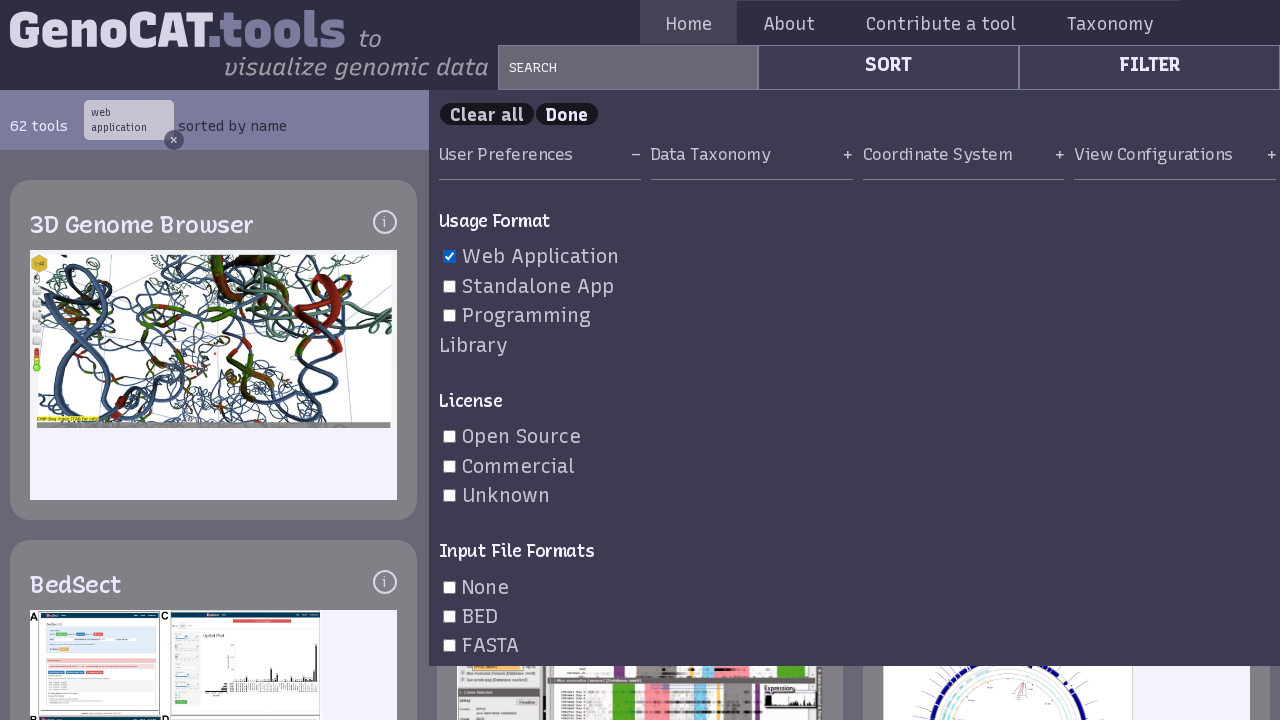

Clicked Done button to apply filter selection at (567, 114) on #filter a:has-text("Done")
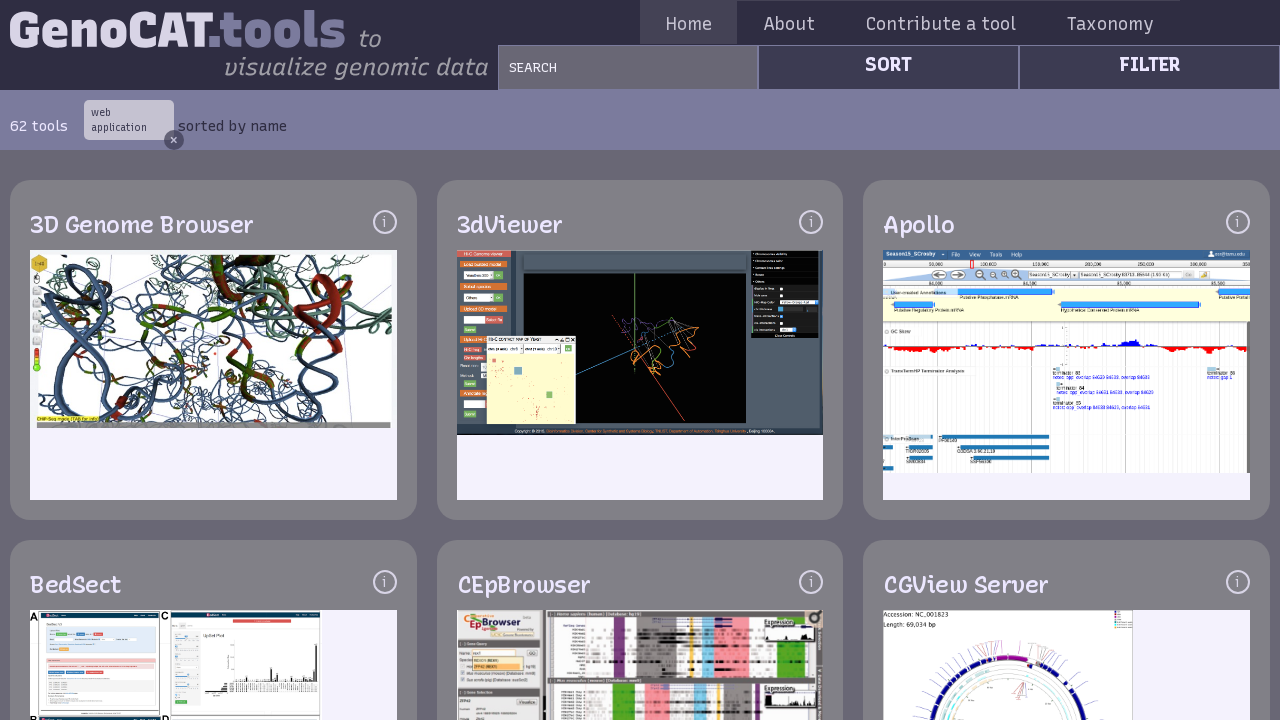

Waited for filtered results to load and display
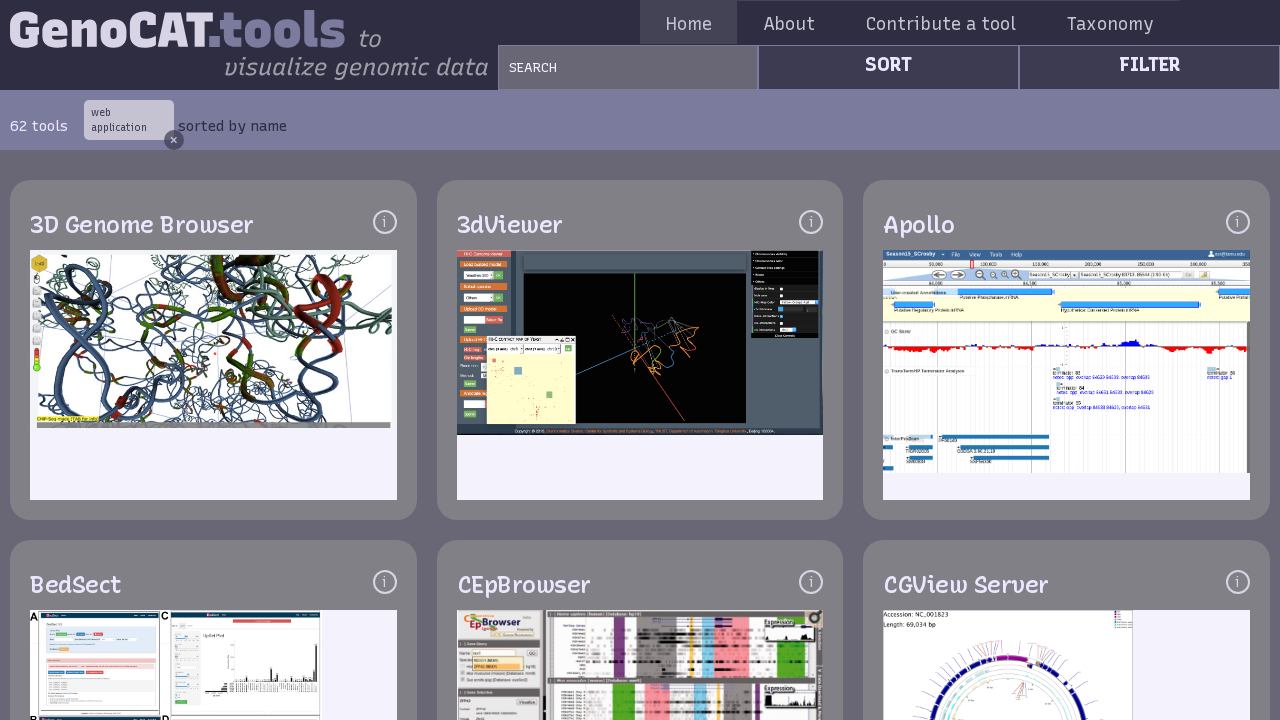

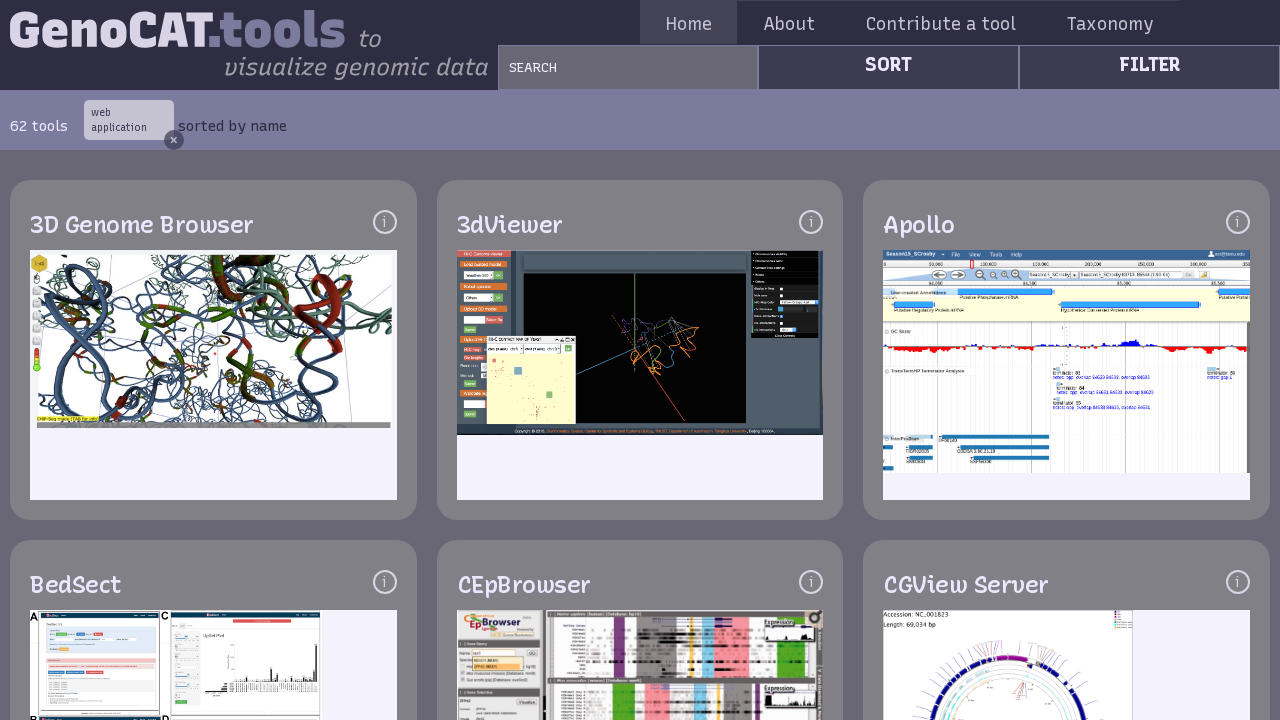